Tests alert handling functionality by triggering different types of alerts and interacting with them (accepting and dismissing)

Starting URL: https://demoqa.com/alerts

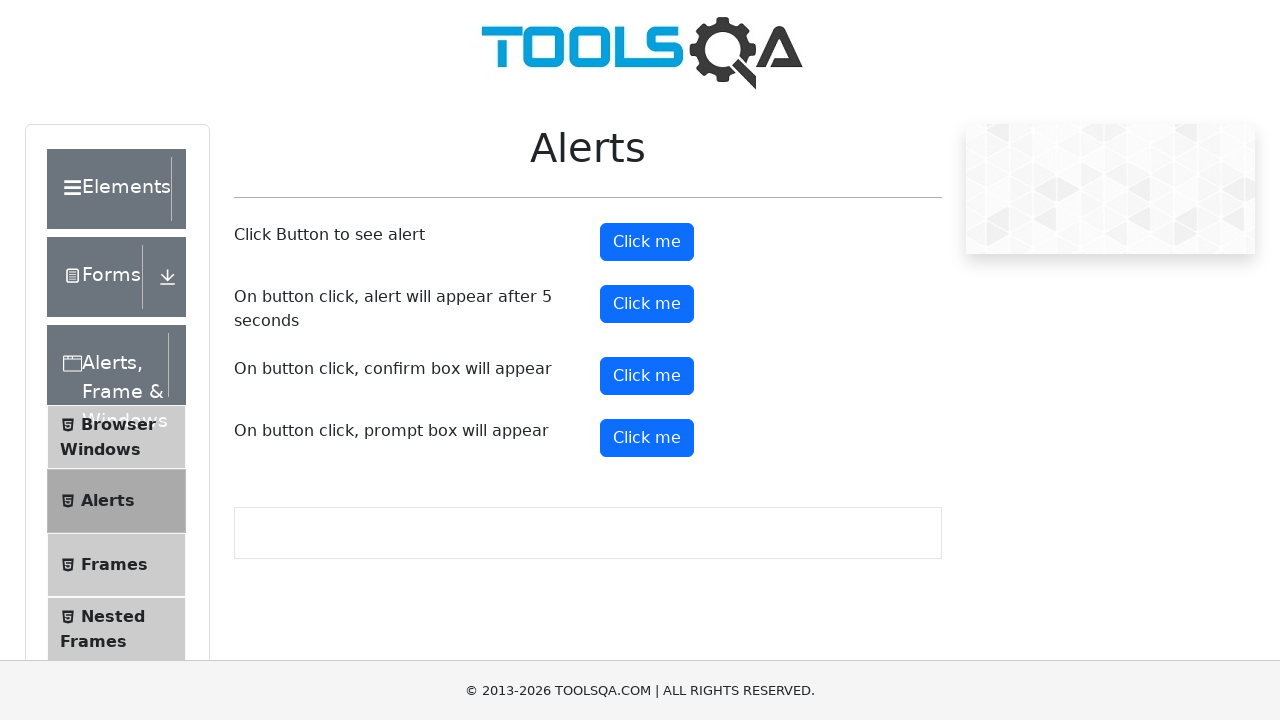

Clicked button to trigger first alert at (647, 242) on #alertButton
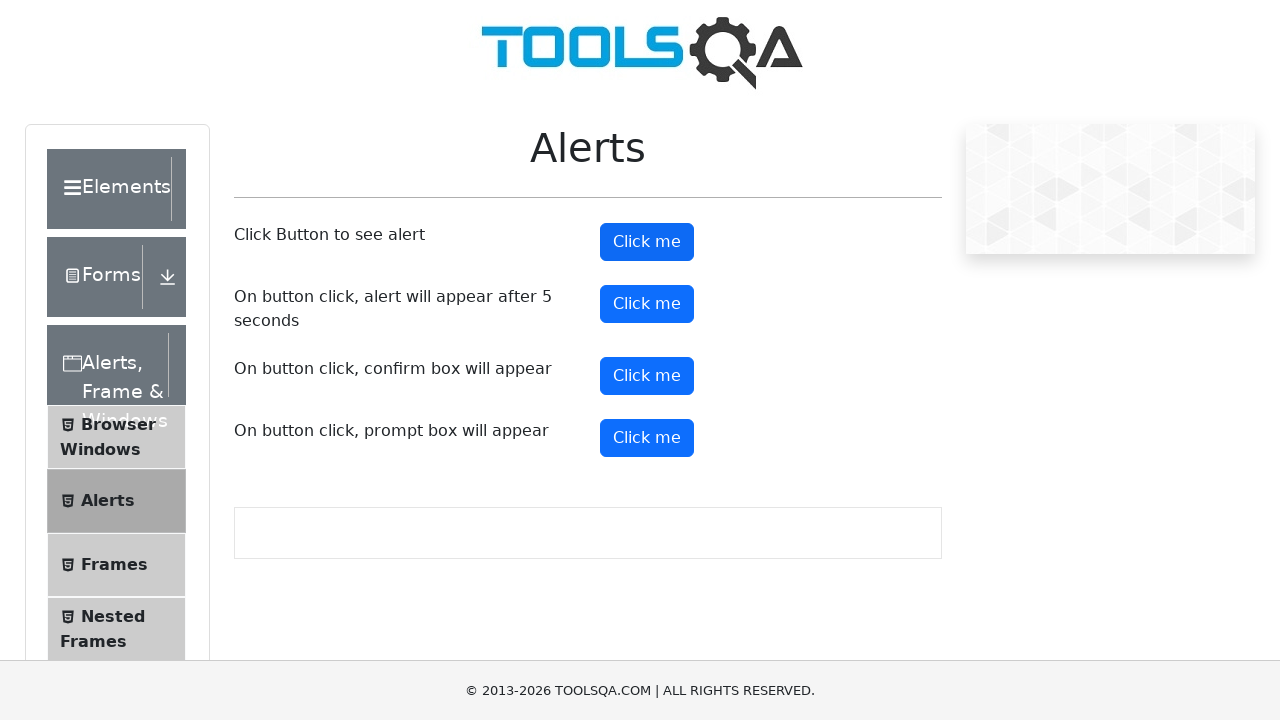

Set up dialog handler to accept alerts
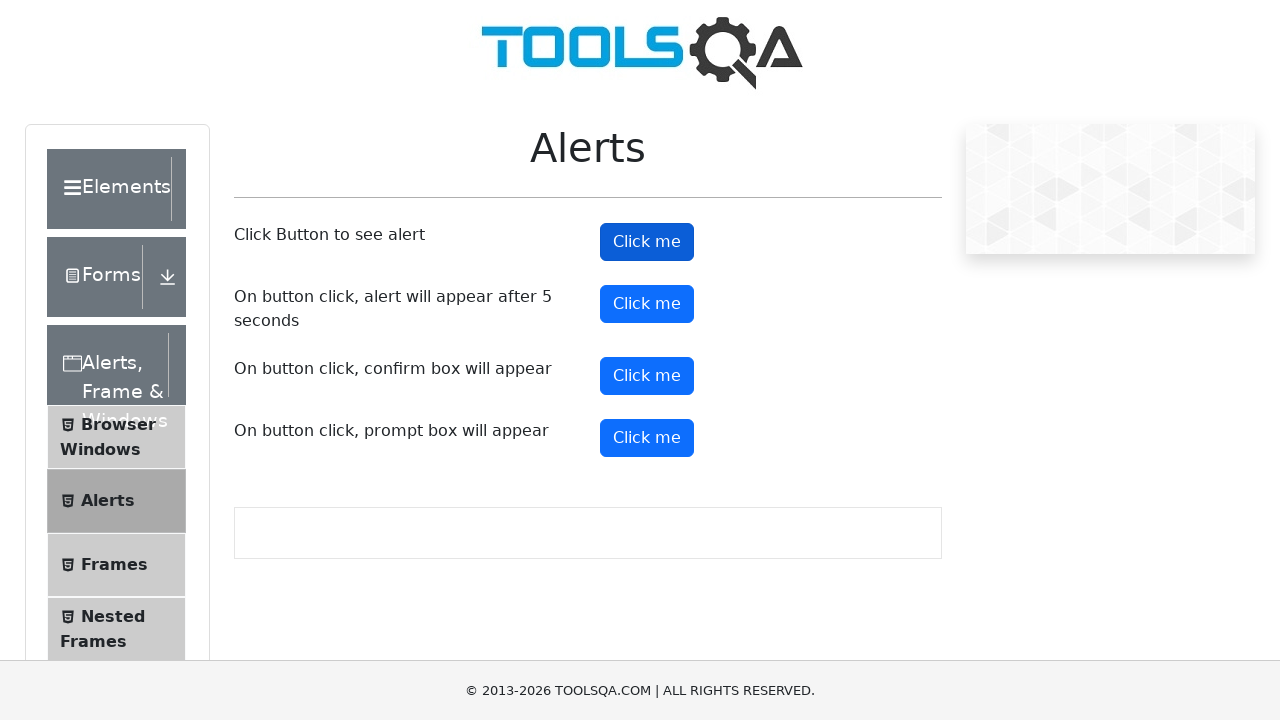

Waited 500ms for alert handling
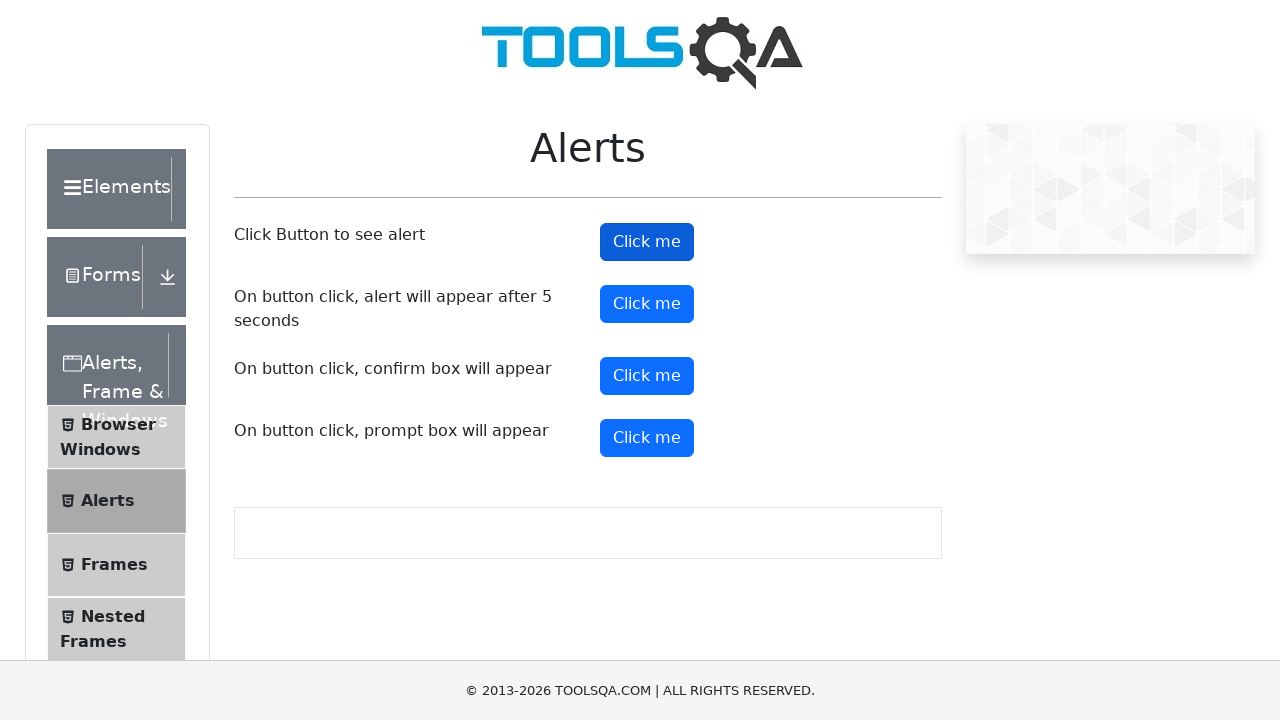

Clicked button to trigger confirmation dialog at (647, 376) on #confirmButton
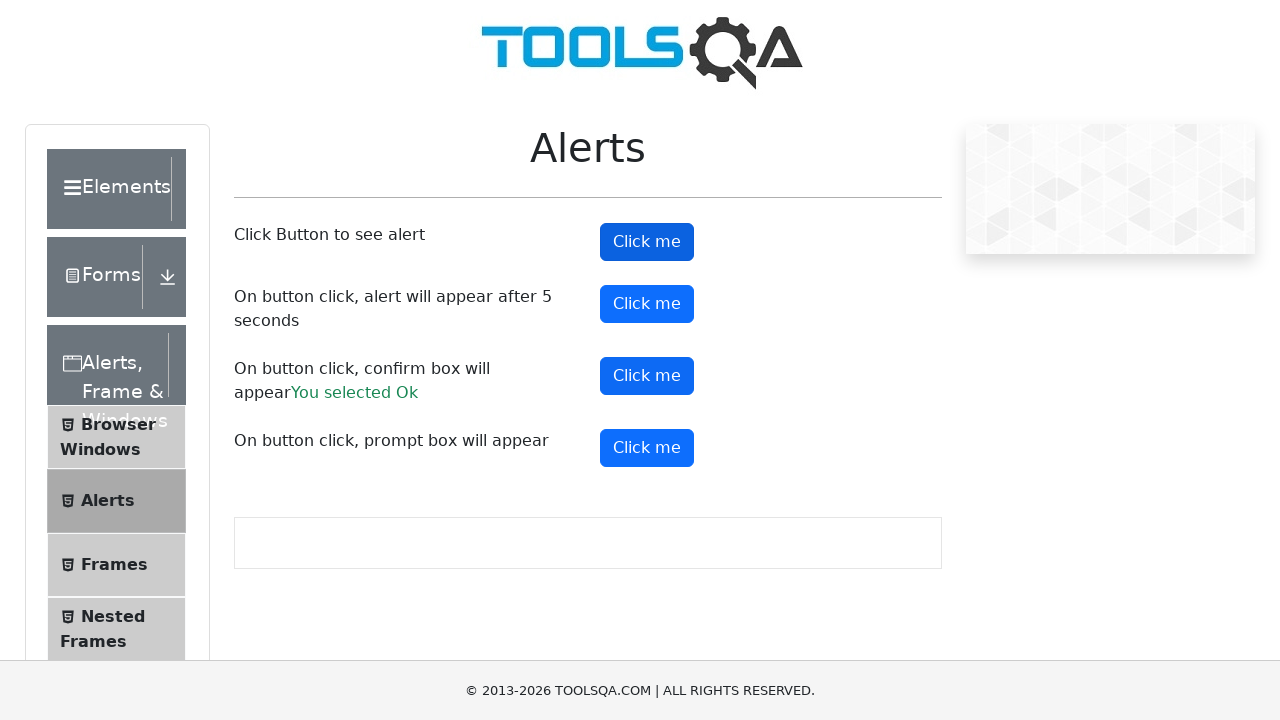

Set up one-time dialog handler to dismiss confirmation
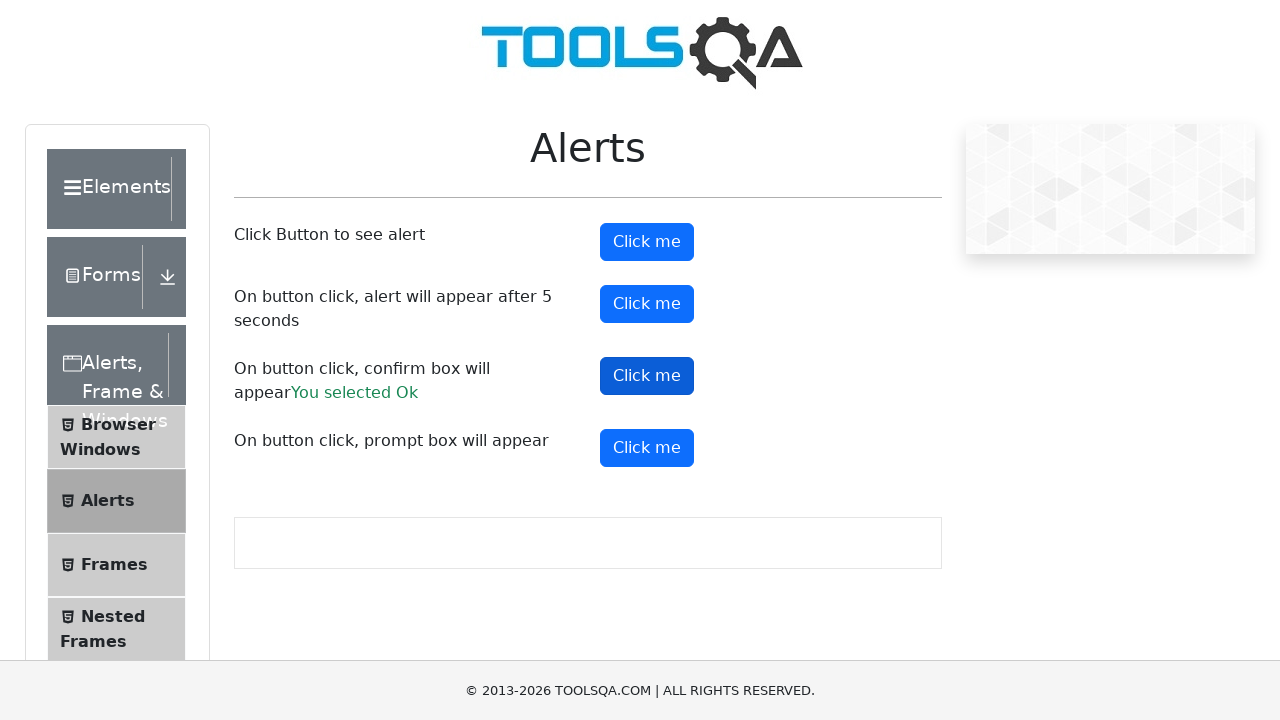

Waited 500ms for dialog handling
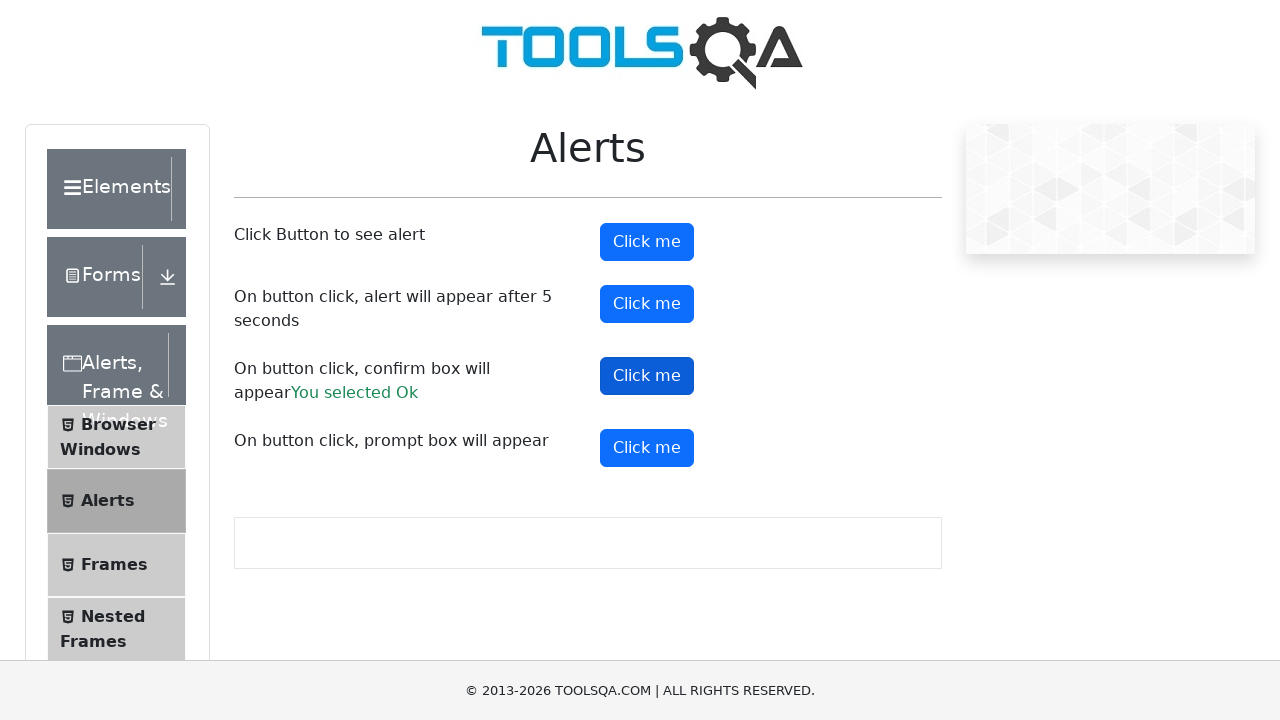

Clicked on the confirmation result element at (343, 392) on #confirmResult
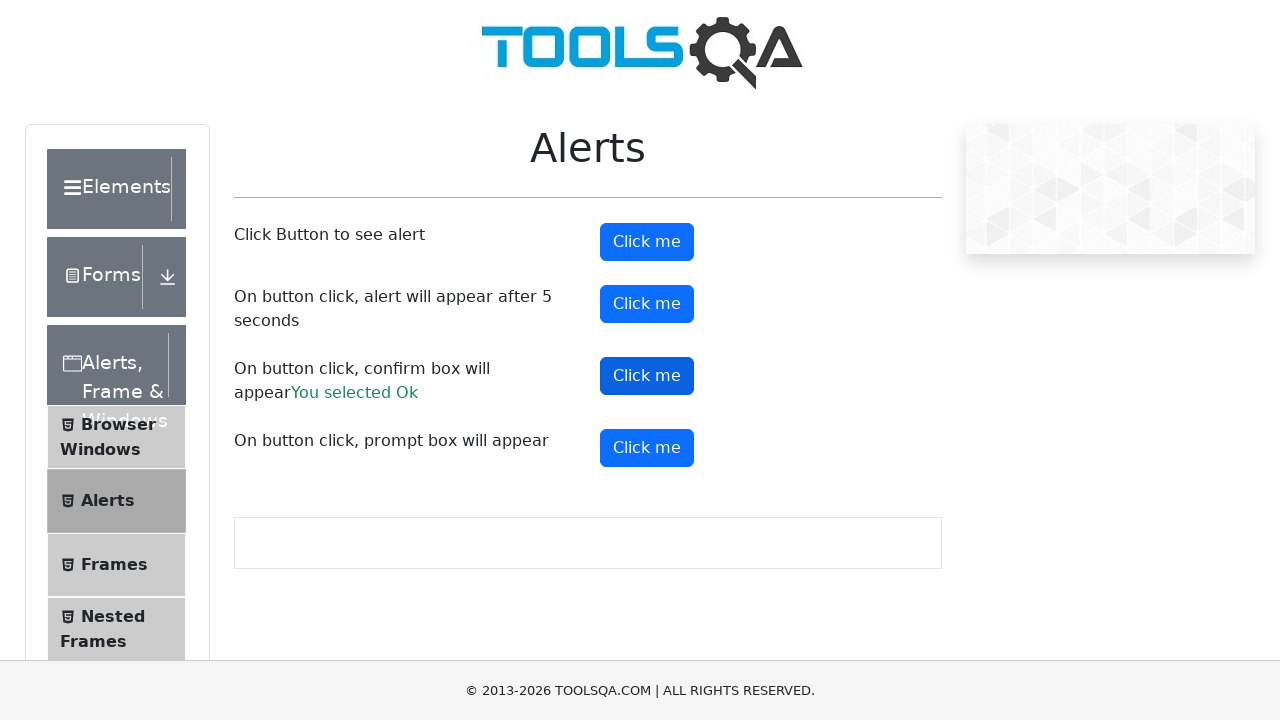

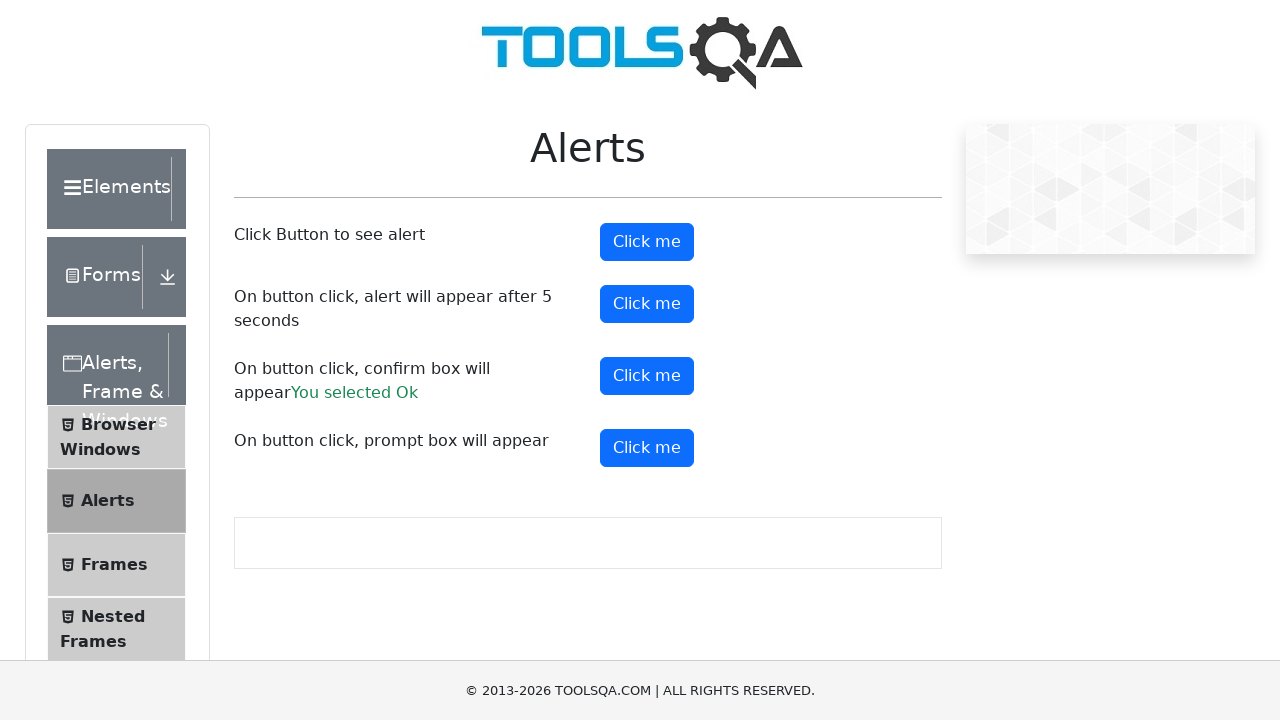